Tests that edits are saved when the input loses focus (blur event)

Starting URL: https://demo.playwright.dev/todomvc

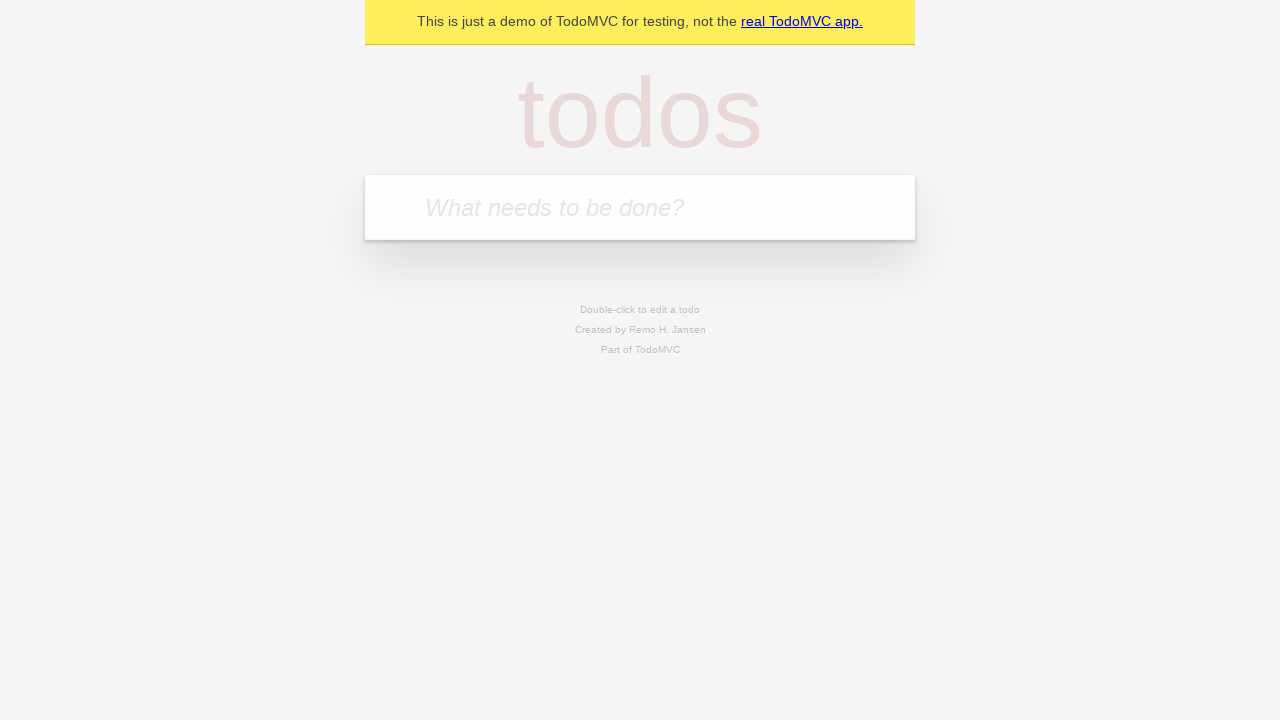

Filled todo input with 'buy some cheese' on internal:attr=[placeholder="What needs to be done?"i]
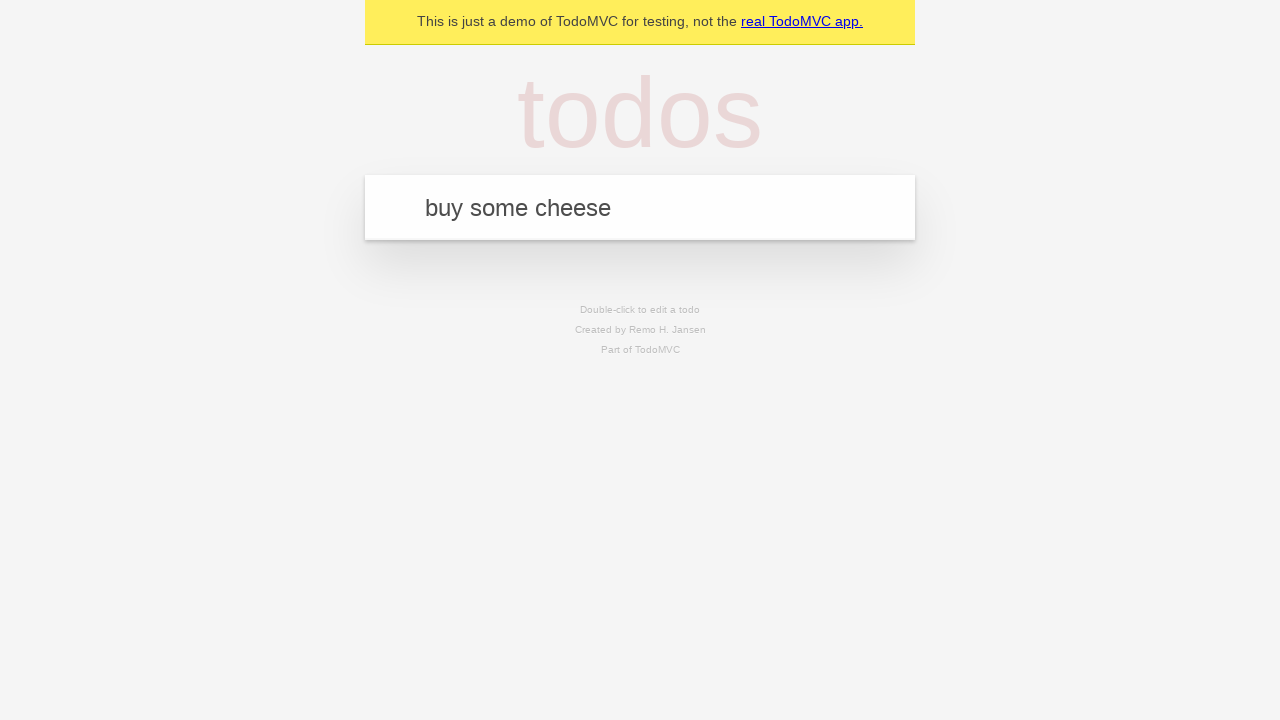

Pressed Enter to create first todo on internal:attr=[placeholder="What needs to be done?"i]
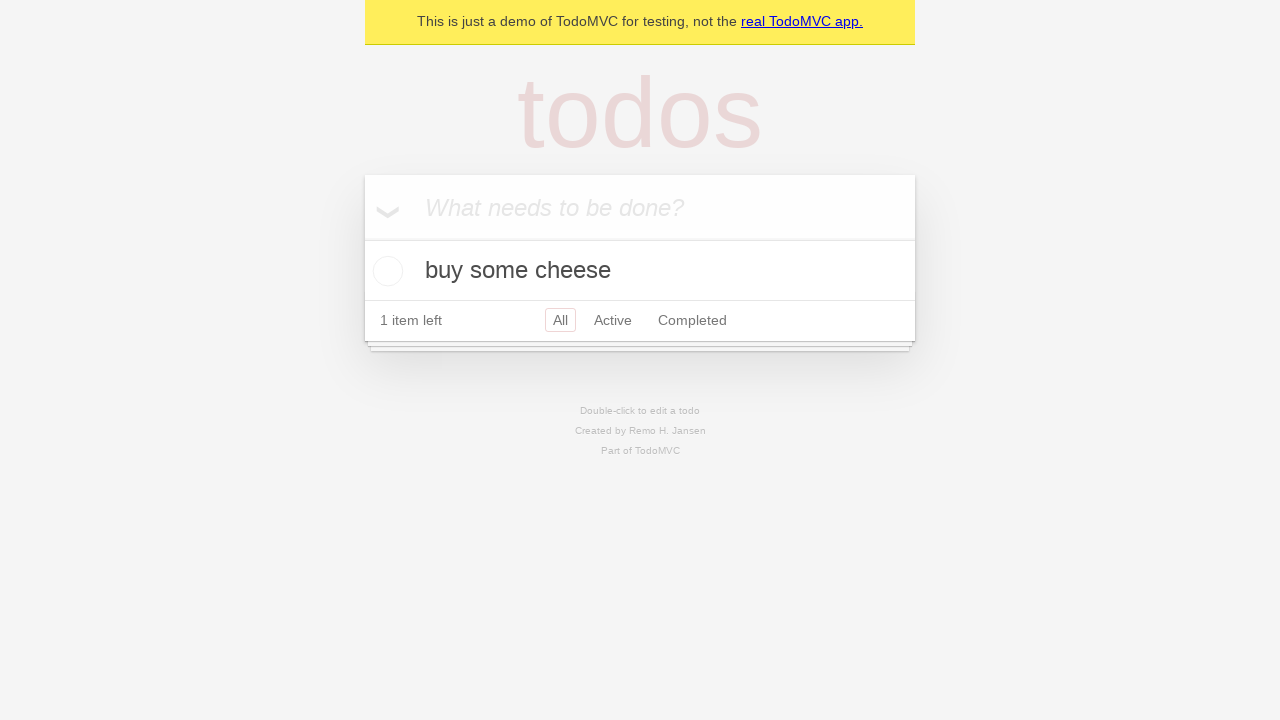

Filled todo input with 'feed the cat' on internal:attr=[placeholder="What needs to be done?"i]
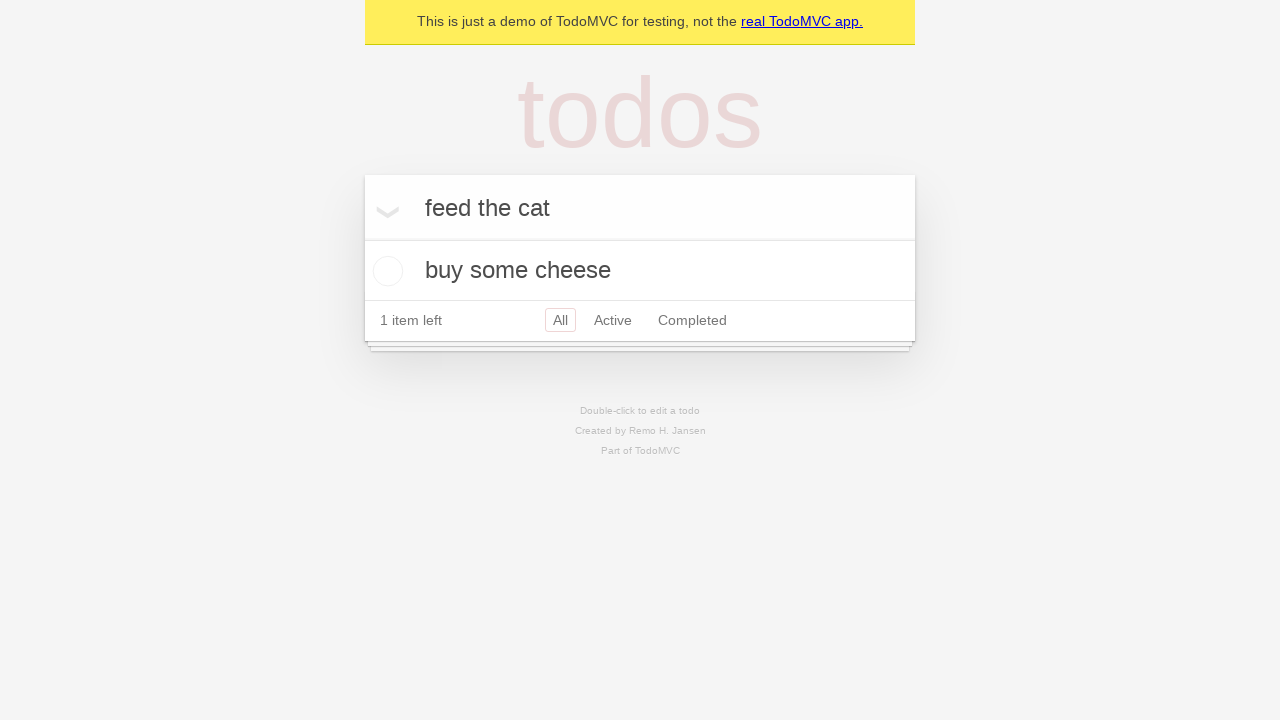

Pressed Enter to create second todo on internal:attr=[placeholder="What needs to be done?"i]
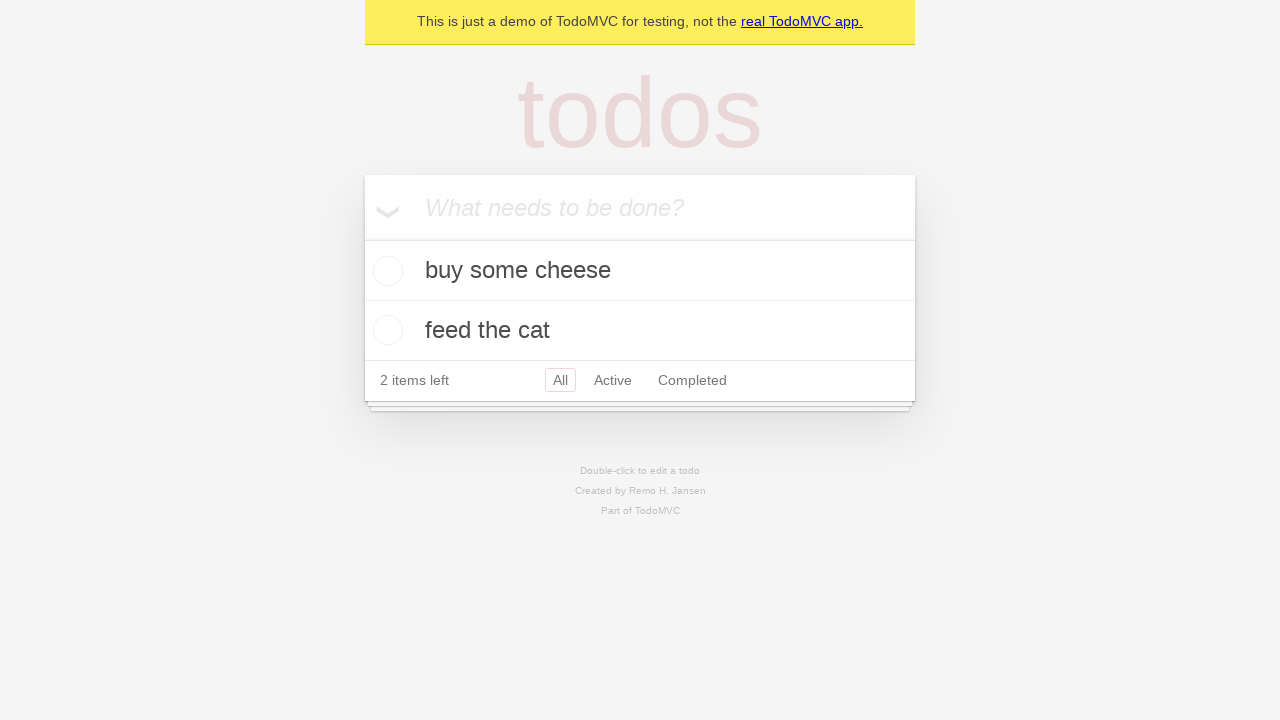

Filled todo input with 'book a doctors appointment' on internal:attr=[placeholder="What needs to be done?"i]
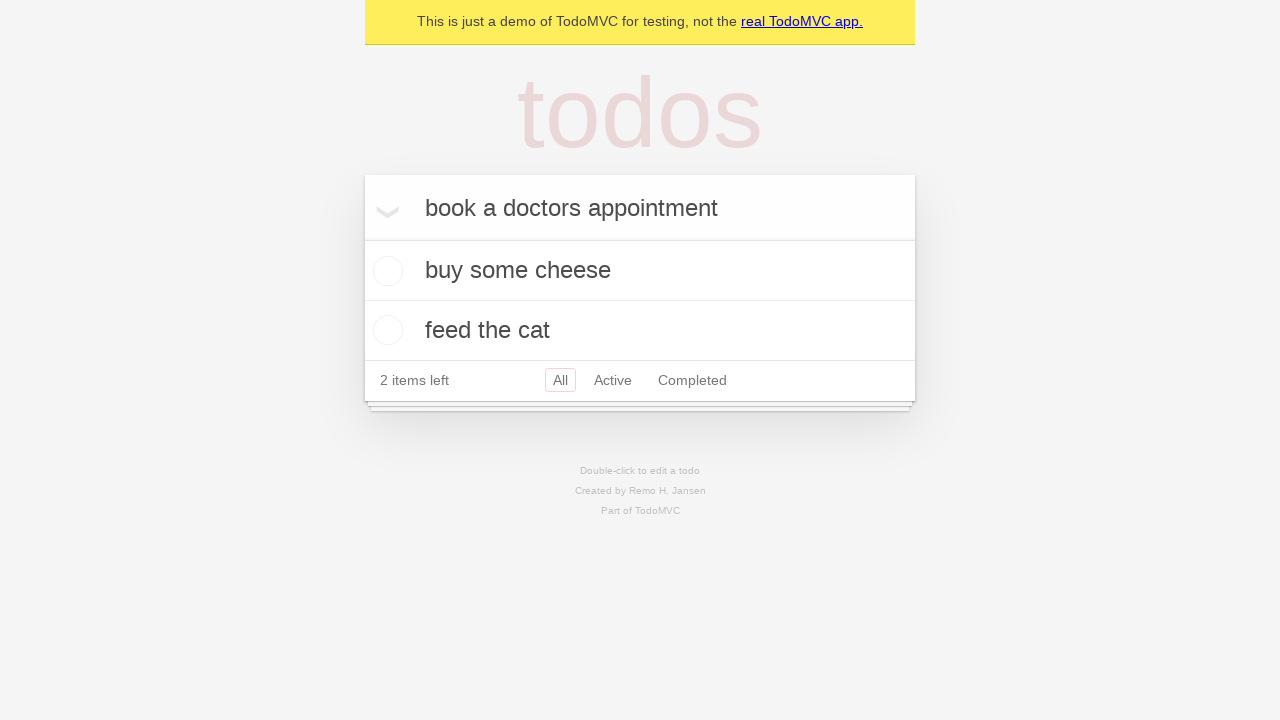

Pressed Enter to create third todo on internal:attr=[placeholder="What needs to be done?"i]
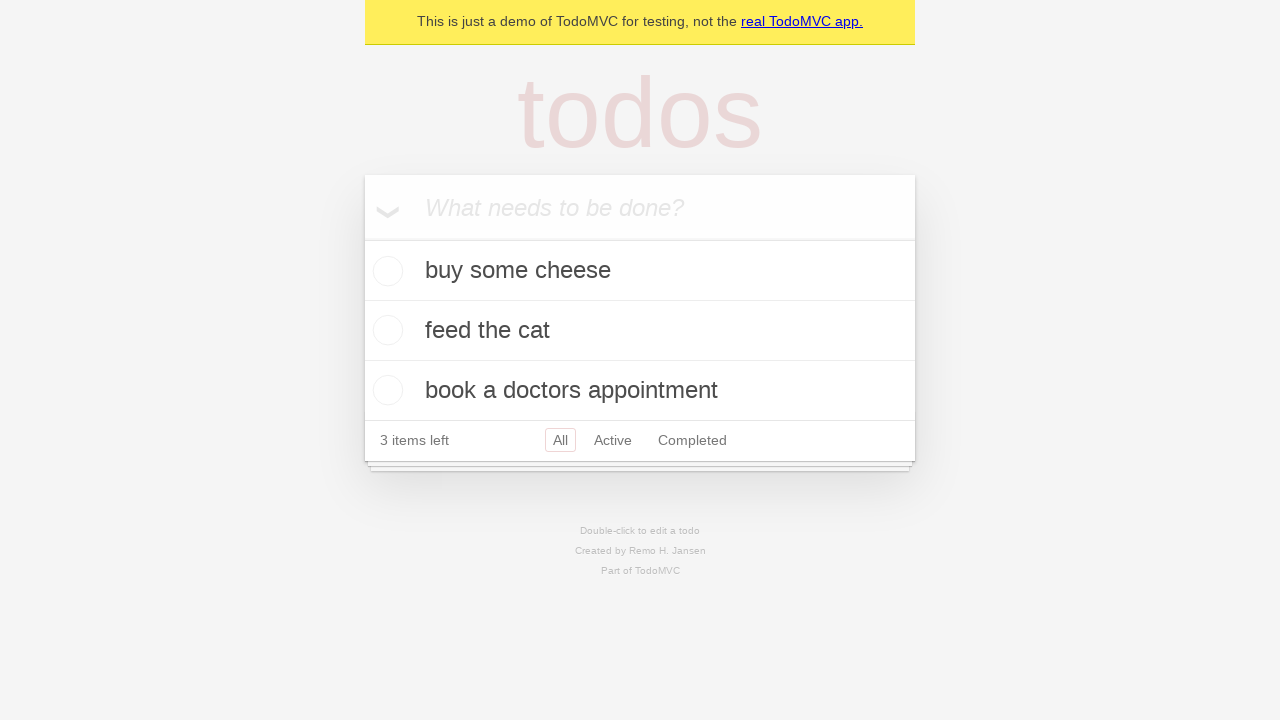

Double-clicked second todo to enter edit mode at (640, 331) on internal:testid=[data-testid="todo-item"s] >> nth=1
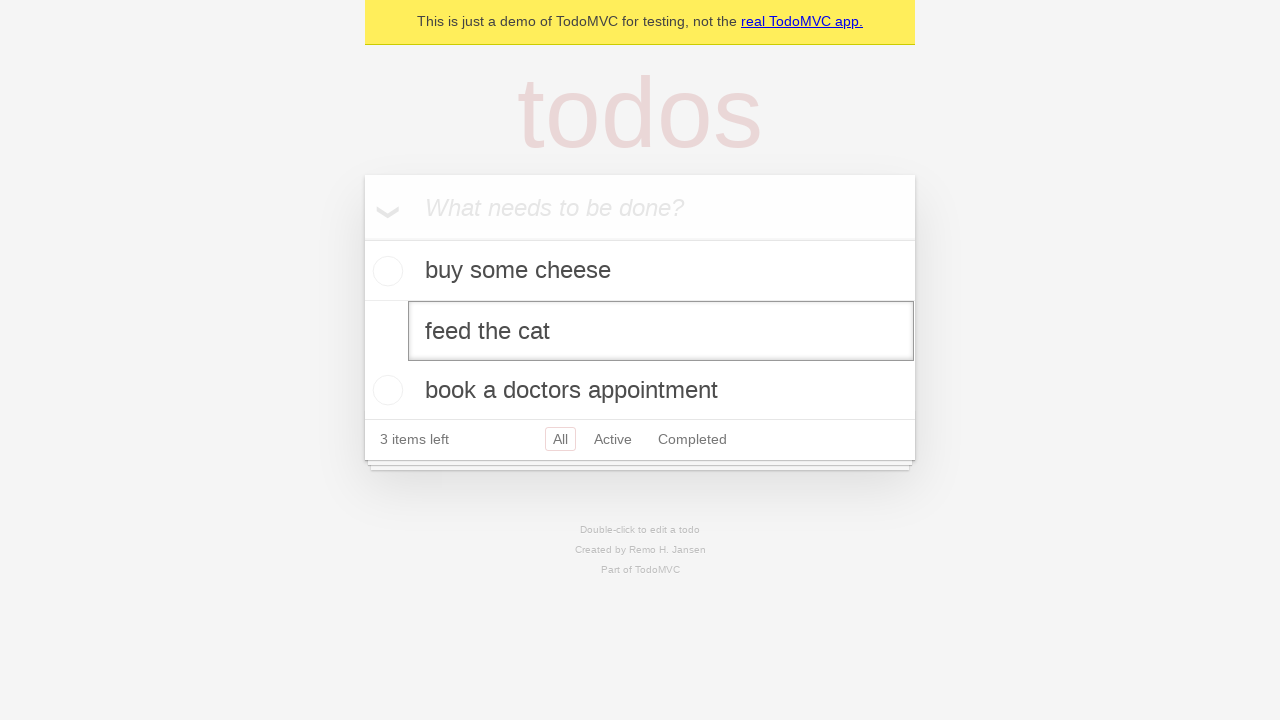

Filled edit textbox with new value 'buy some sausages' on internal:testid=[data-testid="todo-item"s] >> nth=1 >> internal:role=textbox[nam
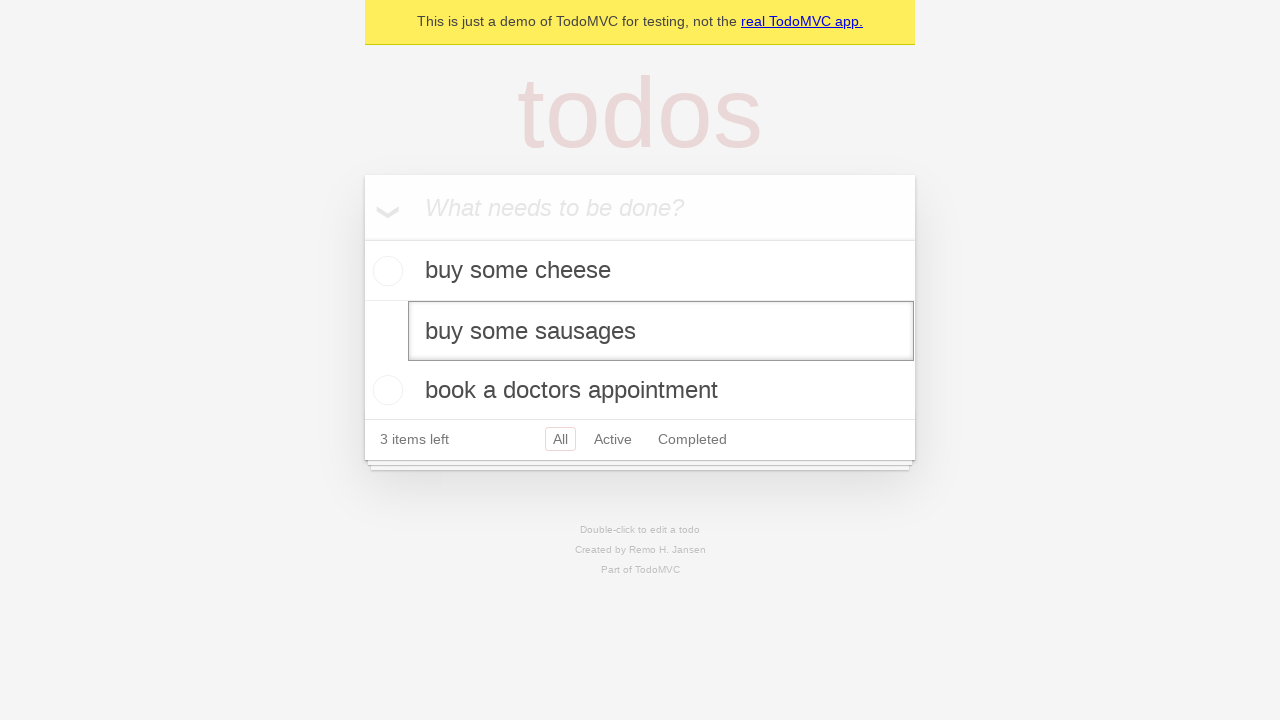

Triggered blur event on edit textbox to save changes
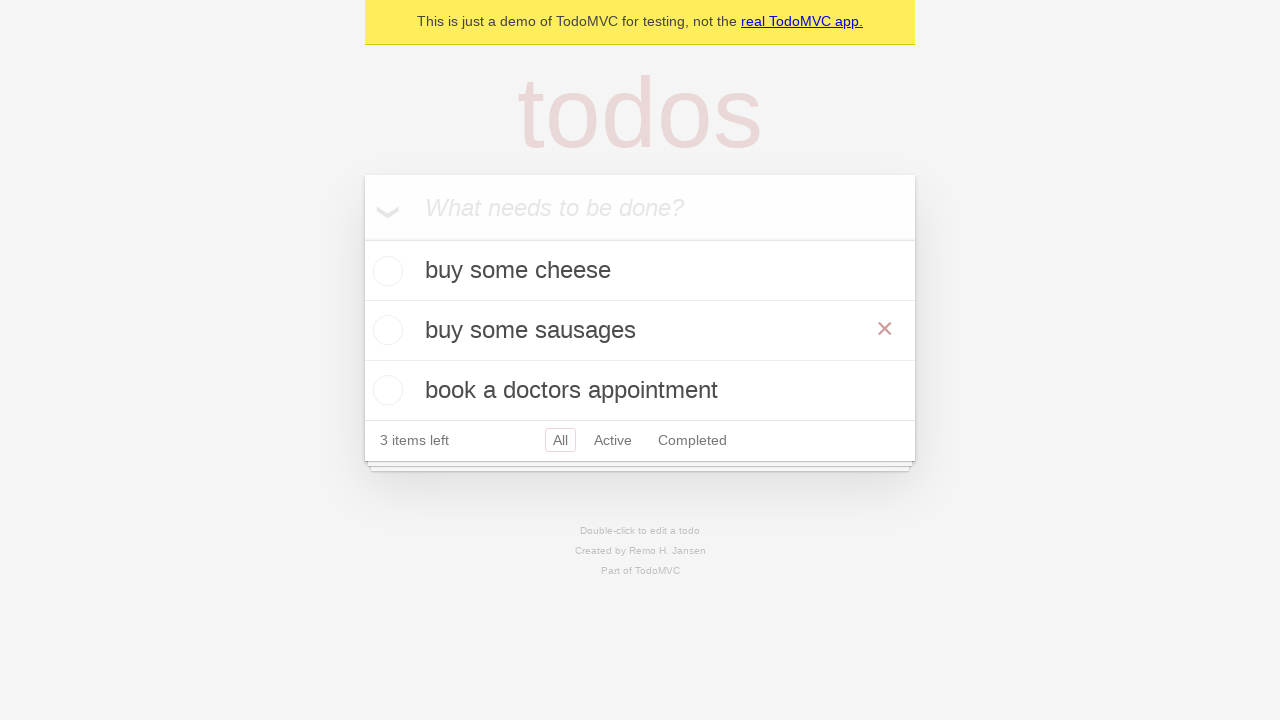

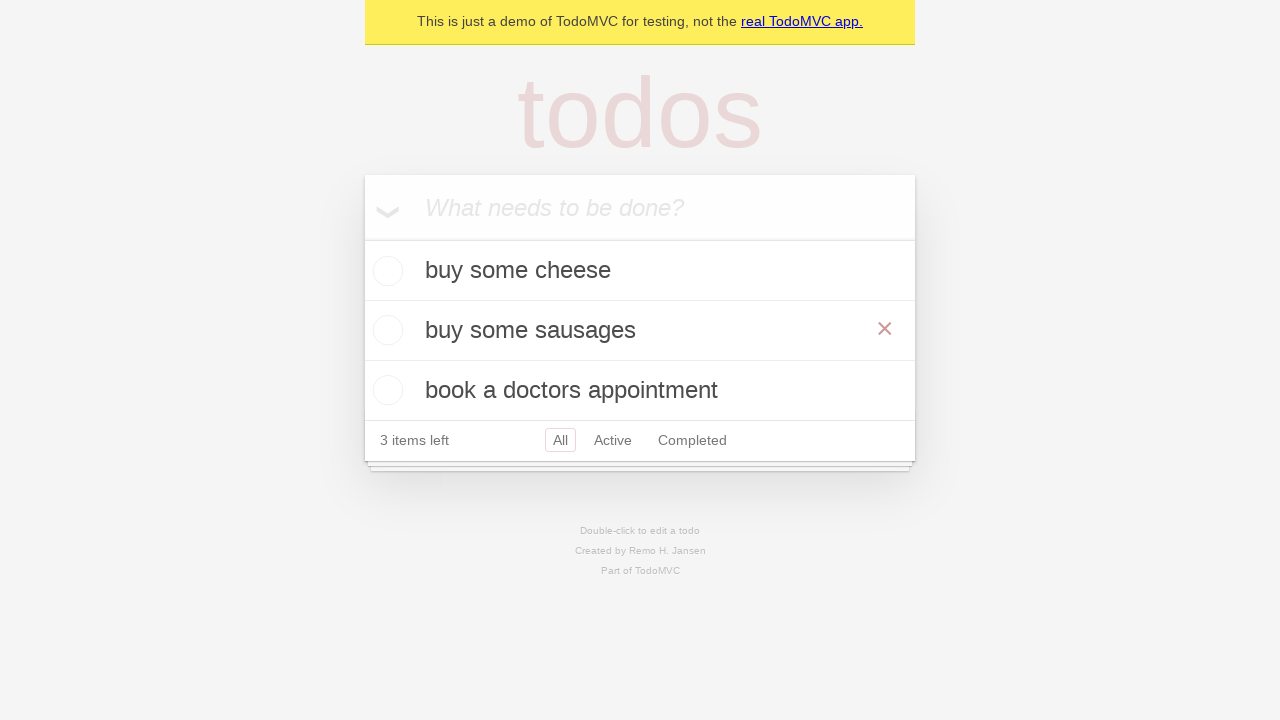